Tests right-click (context menu) functionality by right-clicking a button and verifying the success message appears

Starting URL: https://demoqa.com/buttons

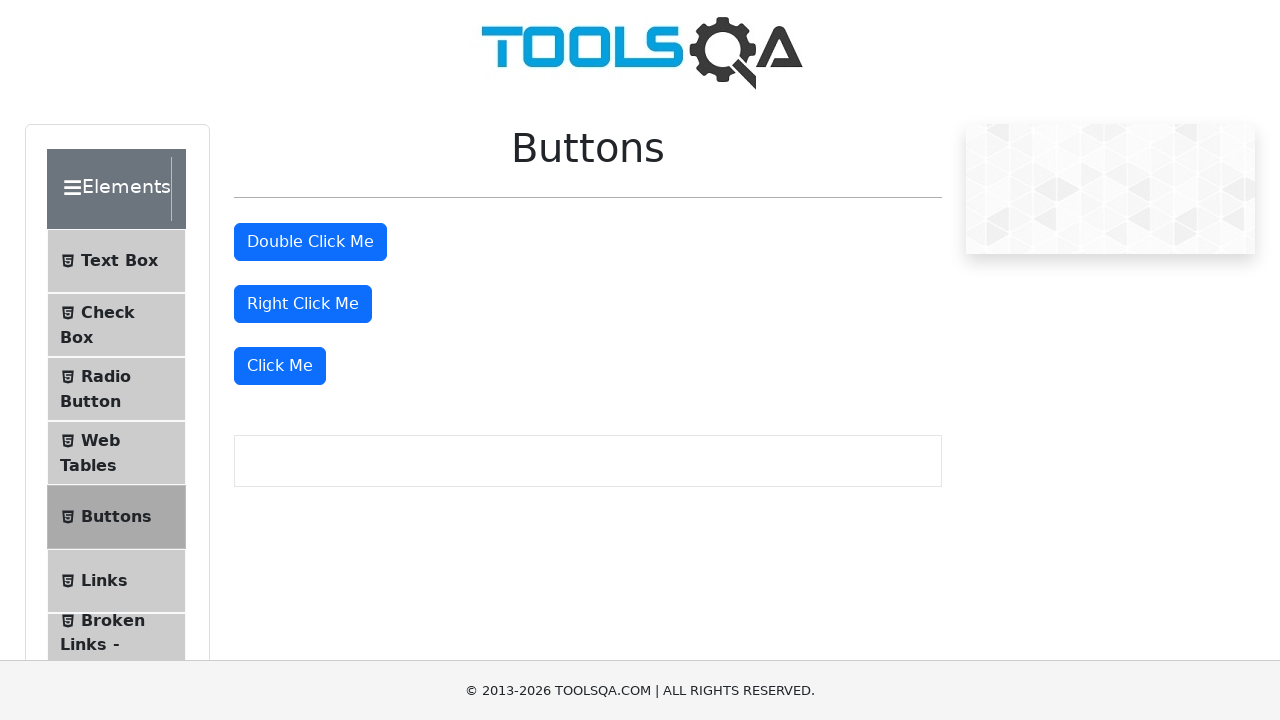

Right-click button loaded on the page
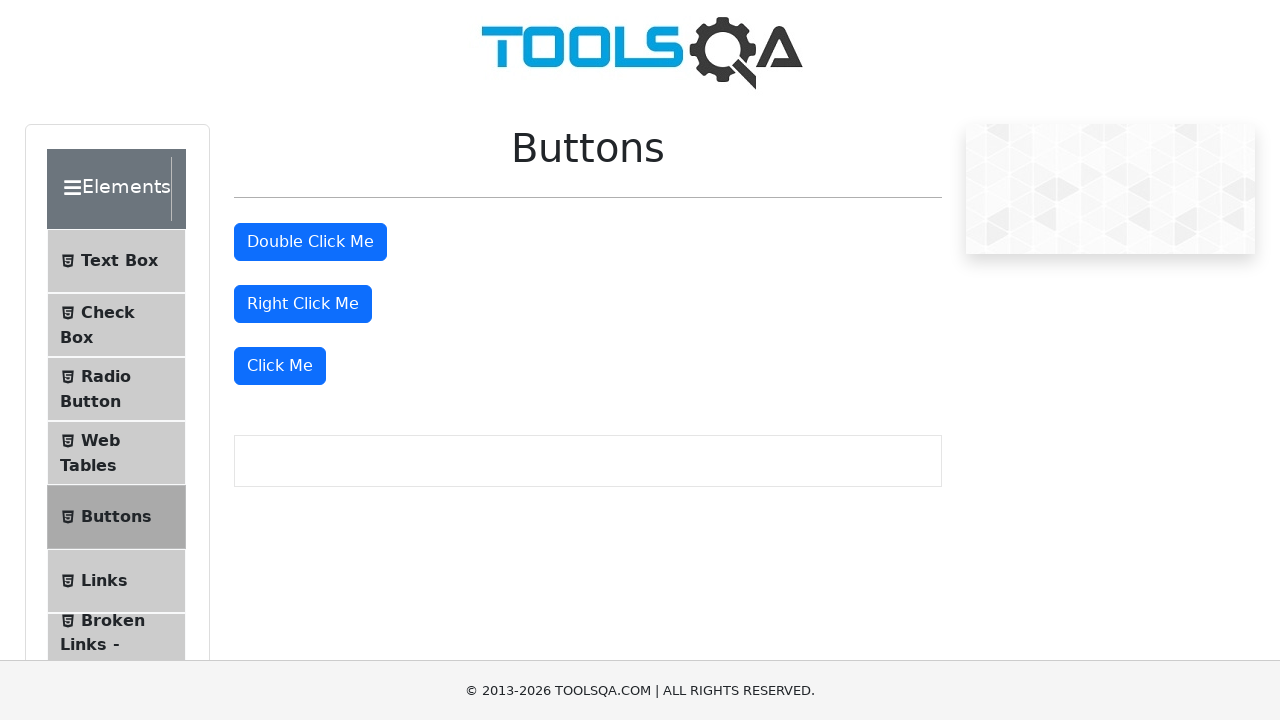

Right-clicked the right-click button to open context menu at (303, 304) on #rightClickBtn
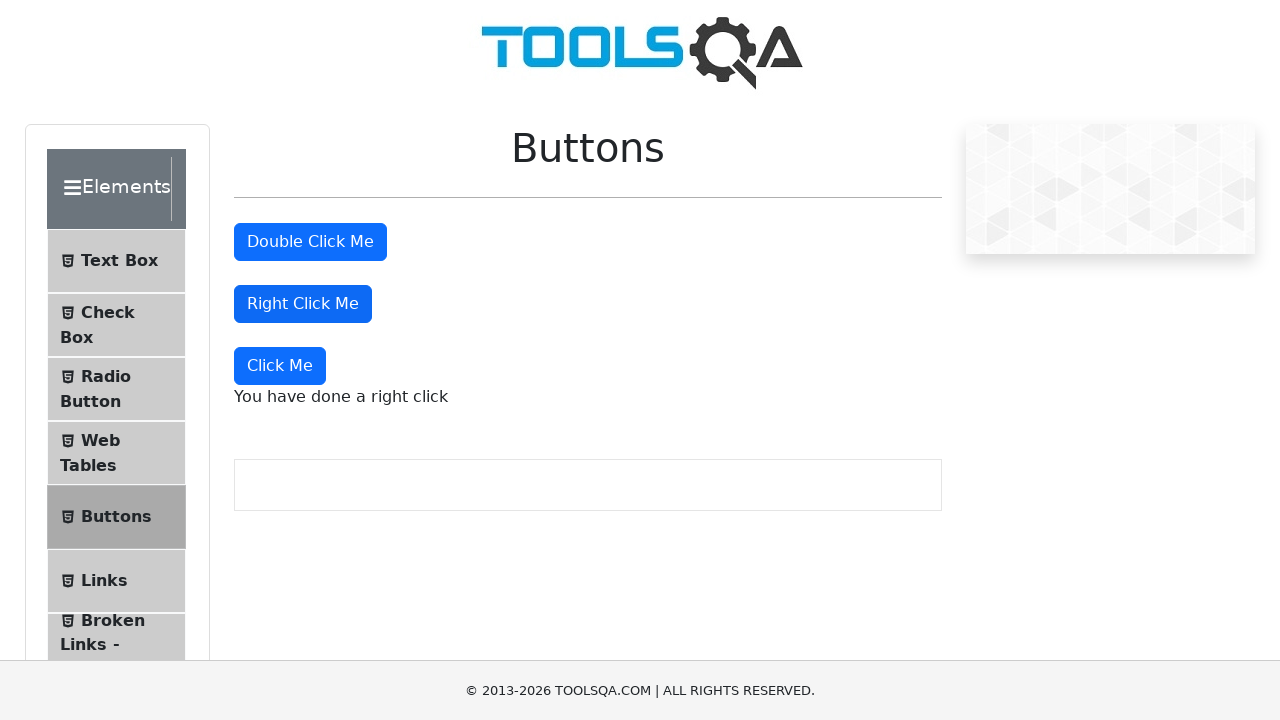

Right-click success message appeared on the page
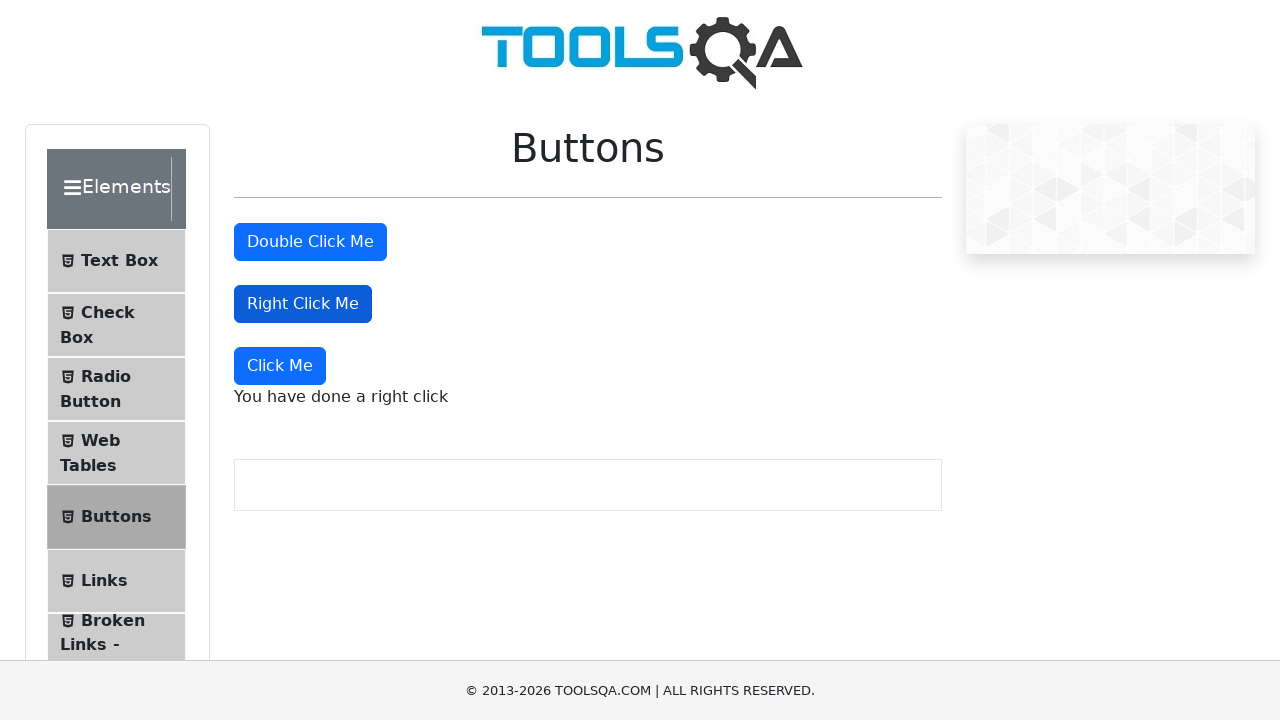

Located the right-click message element
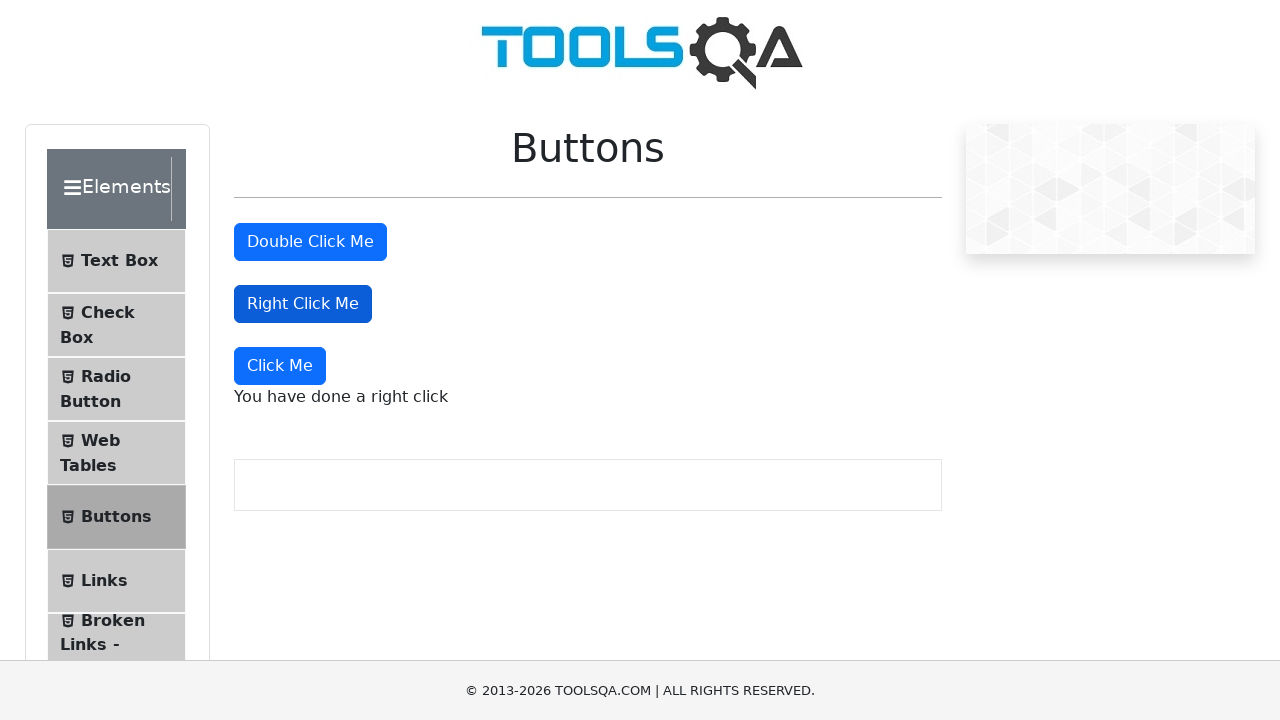

Verified that the right-click message is visible
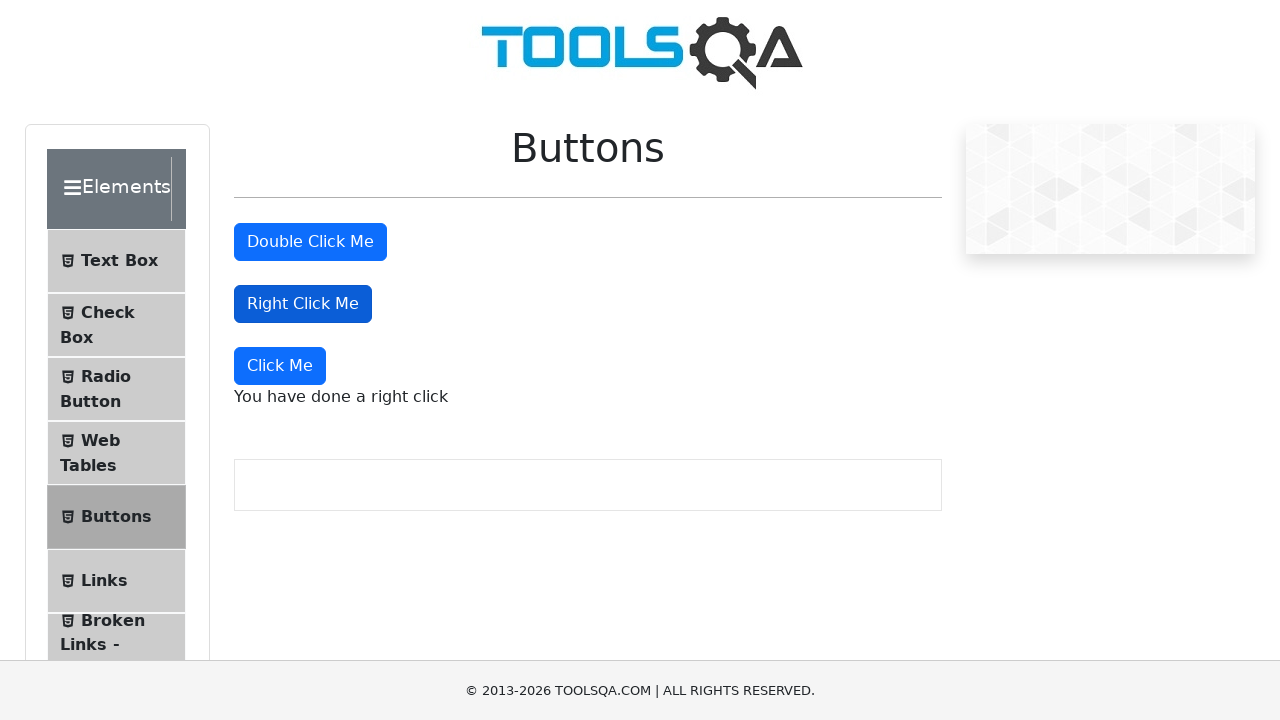

Verified that the message contains 'You have done a right click'
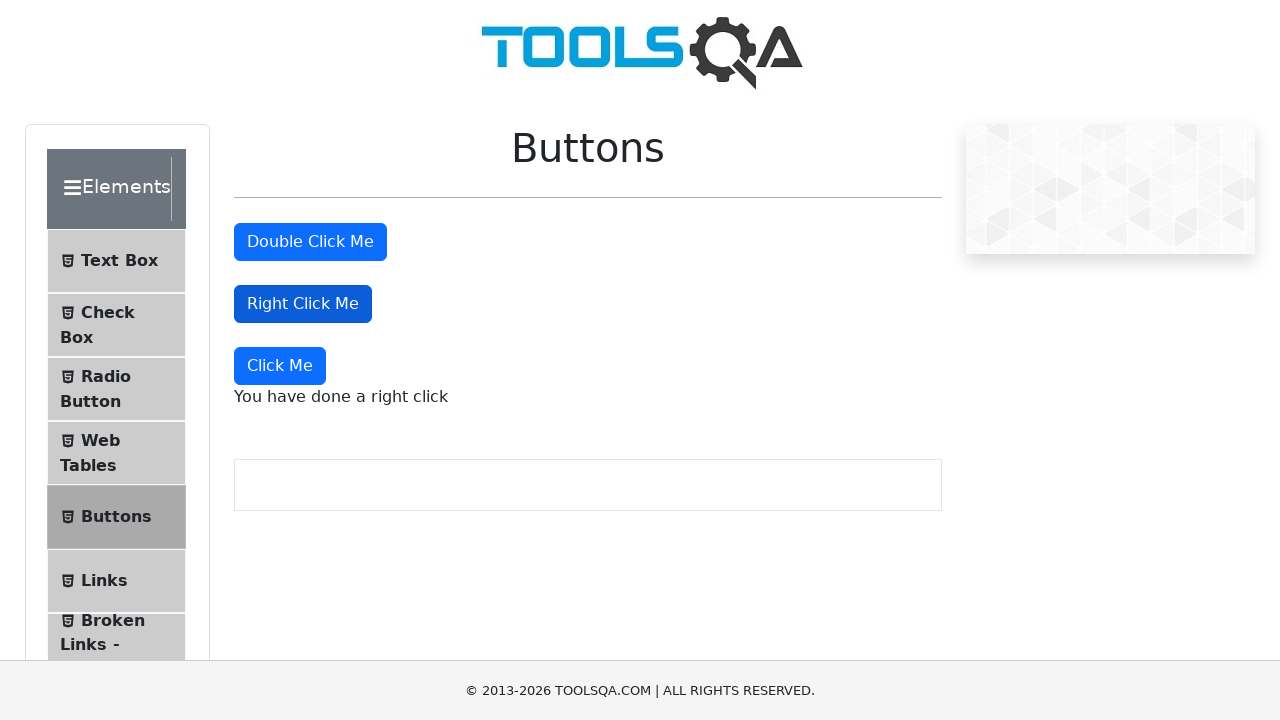

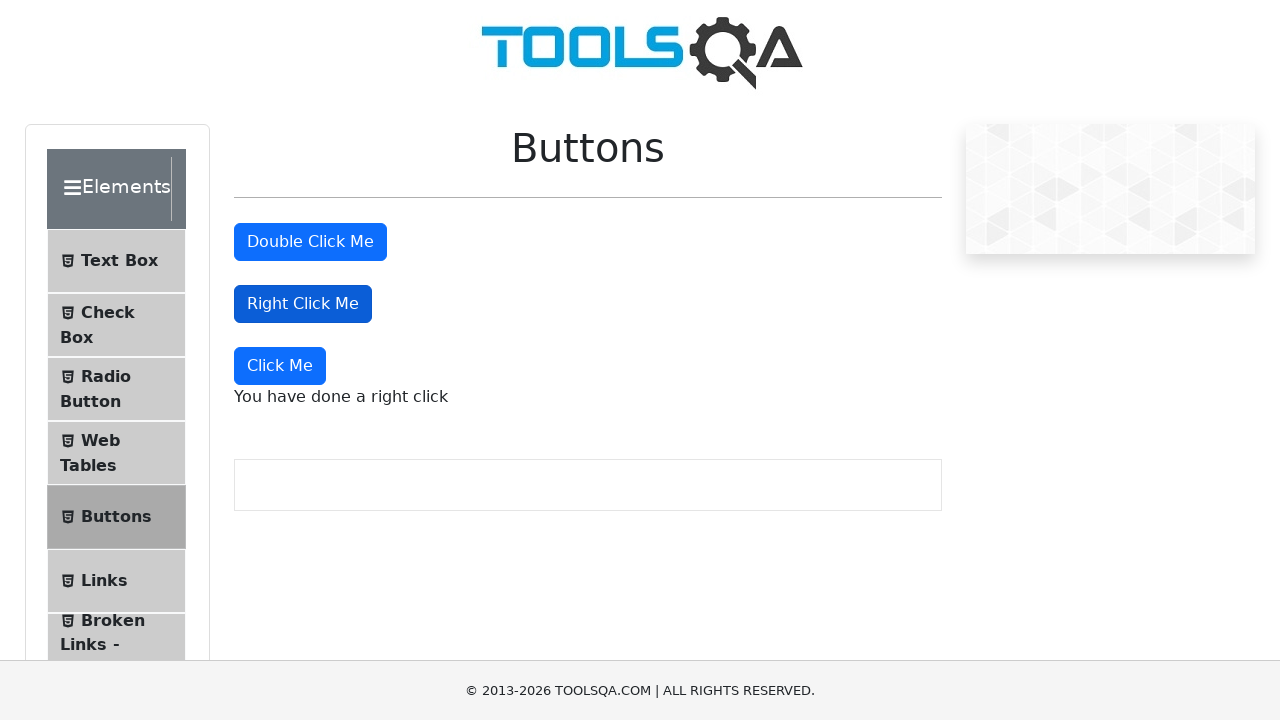